Tests horizontal slider functionality by dragging the slider element to change its value

Starting URL: https://the-internet.herokuapp.com/horizontal_slider

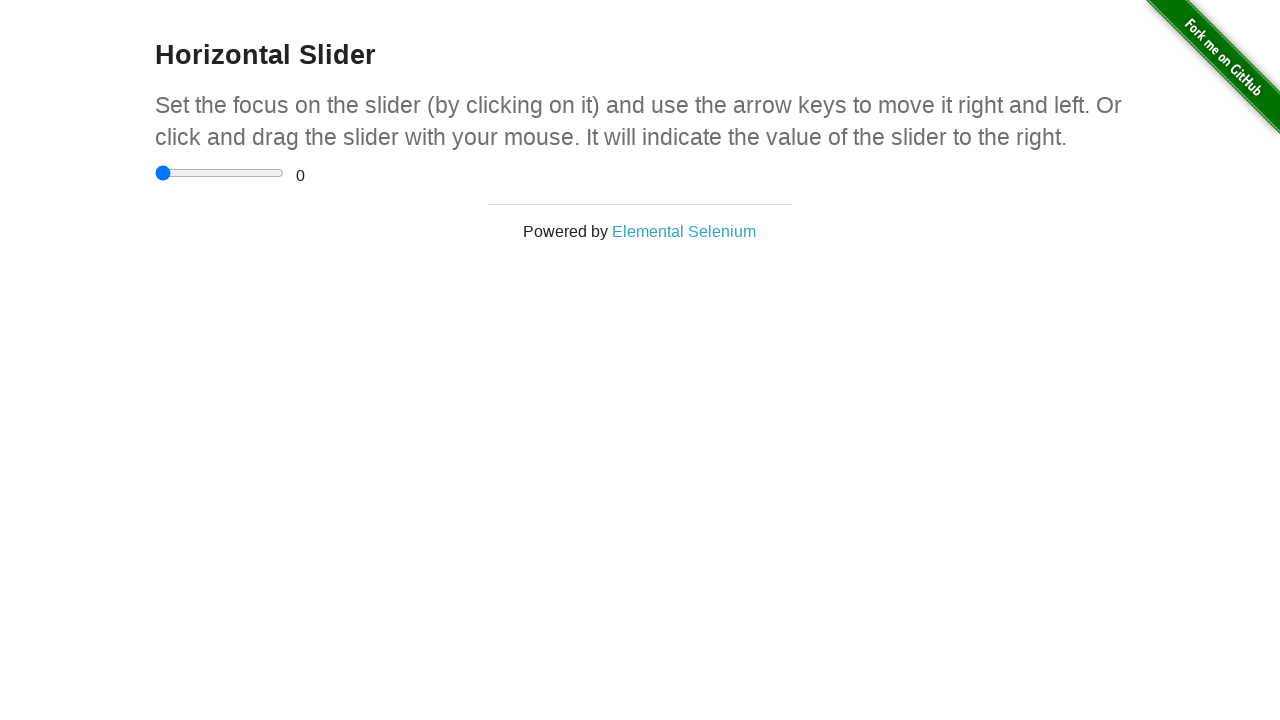

Navigated to horizontal slider page
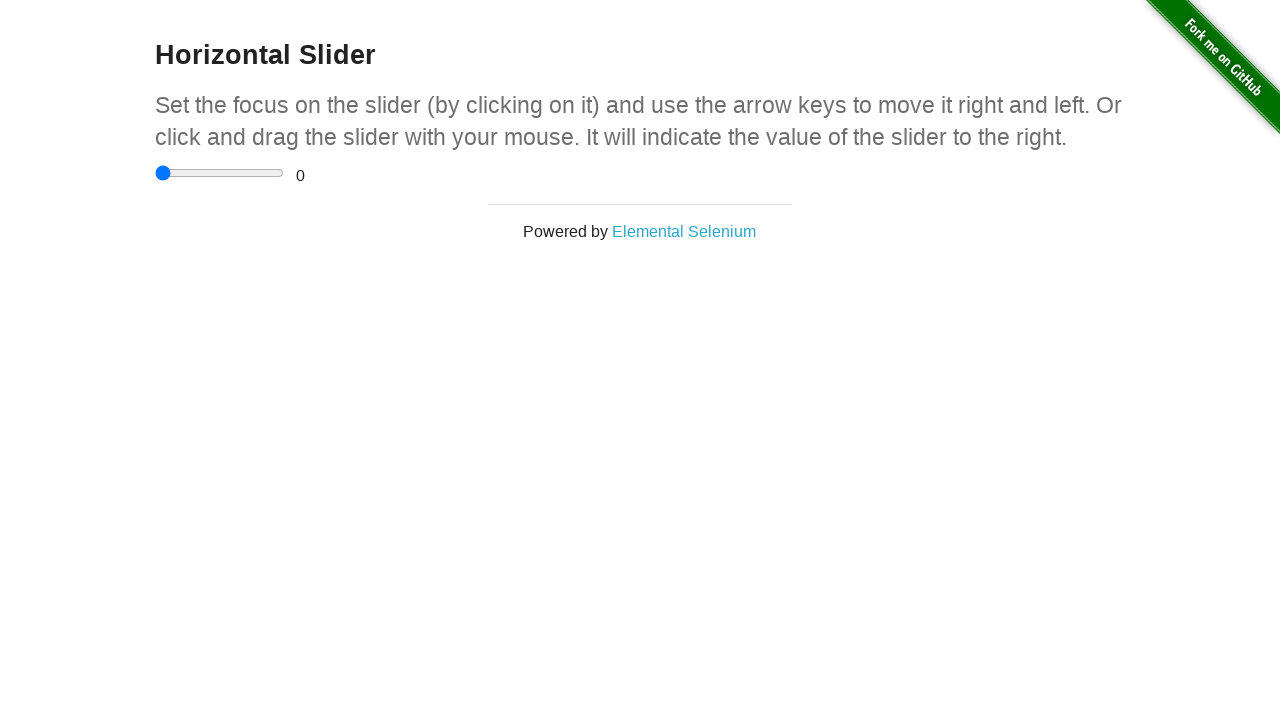

Located the horizontal slider element
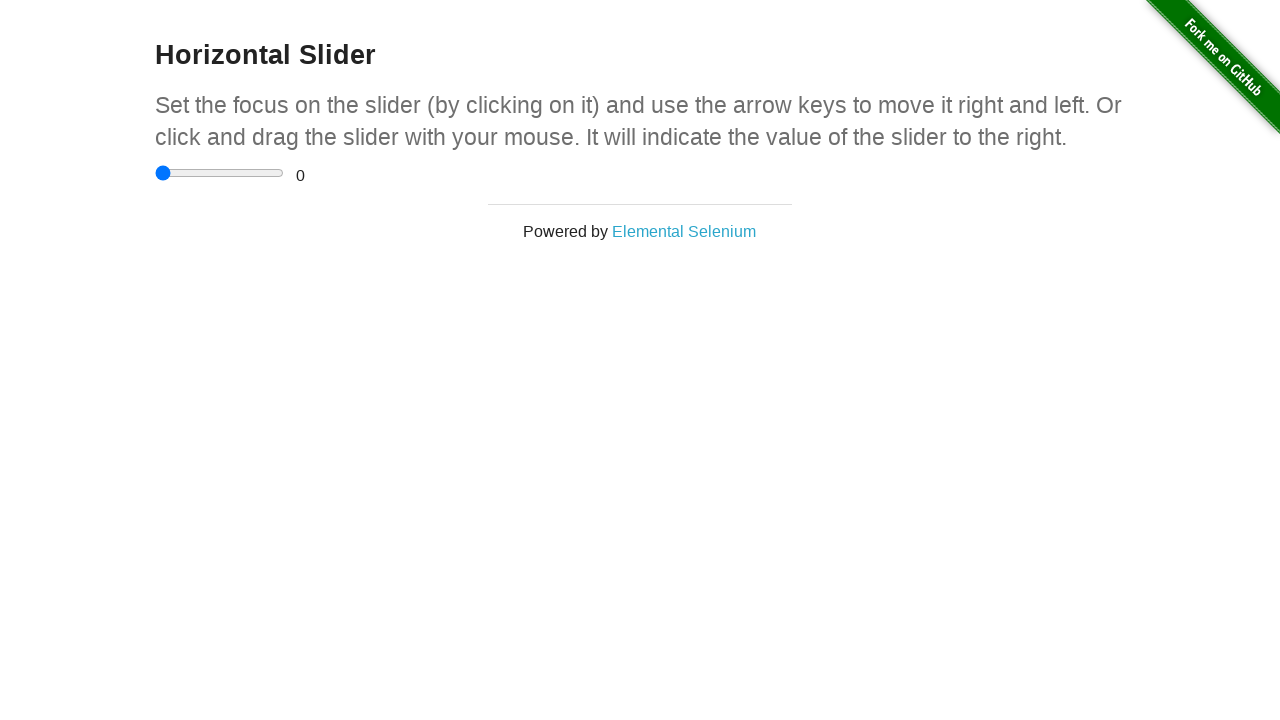

Dragged slider 50 pixels to the right to change its value at (205, 165)
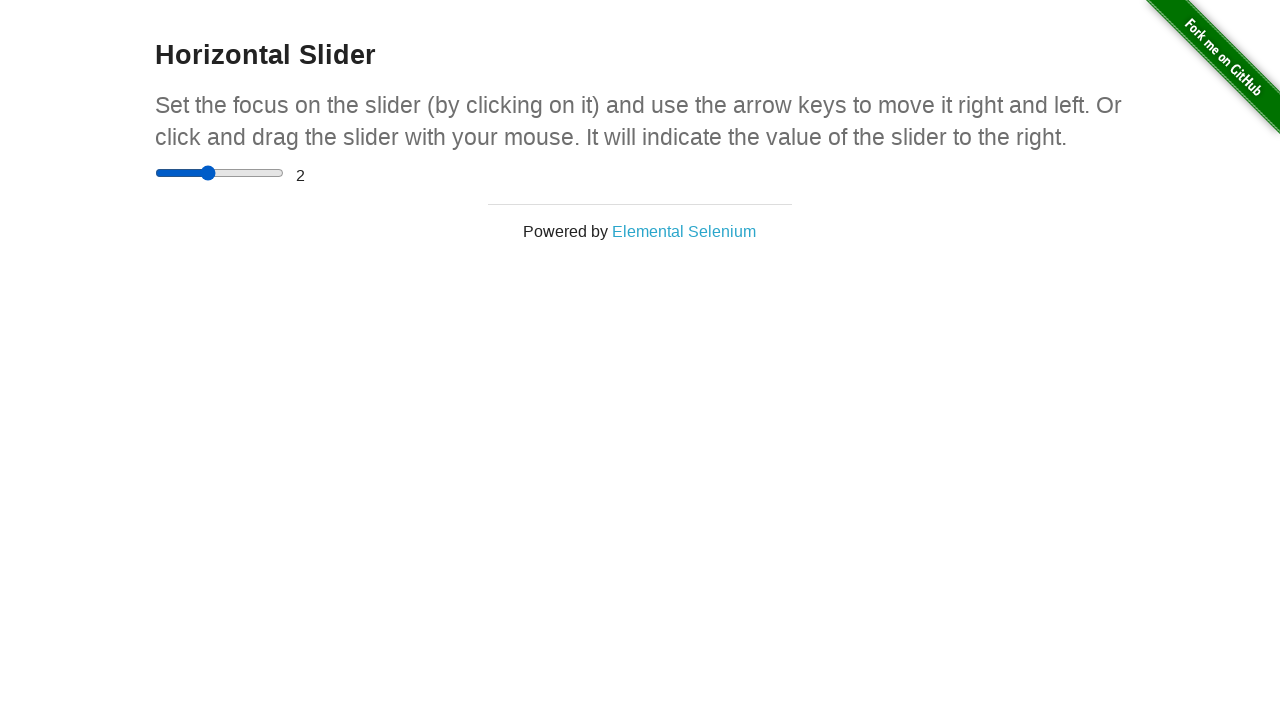

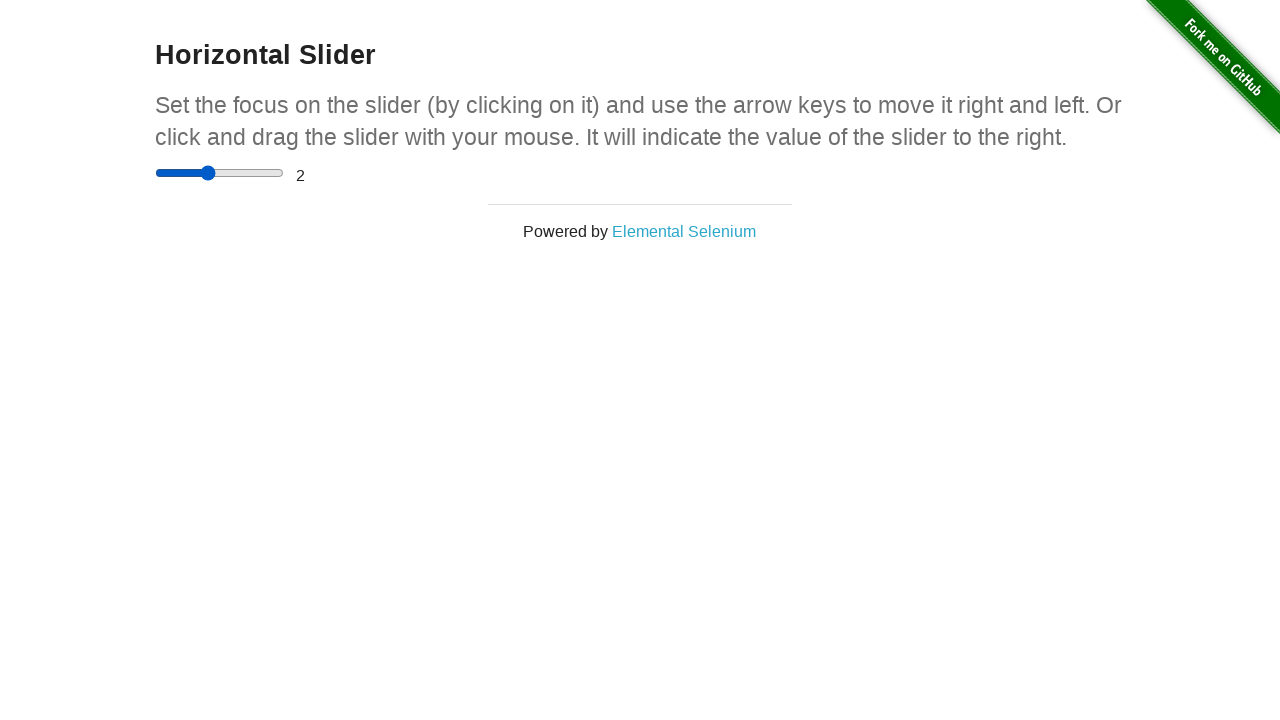